Tests filtering to display all items after applying other filters

Starting URL: https://demo.playwright.dev/todomvc

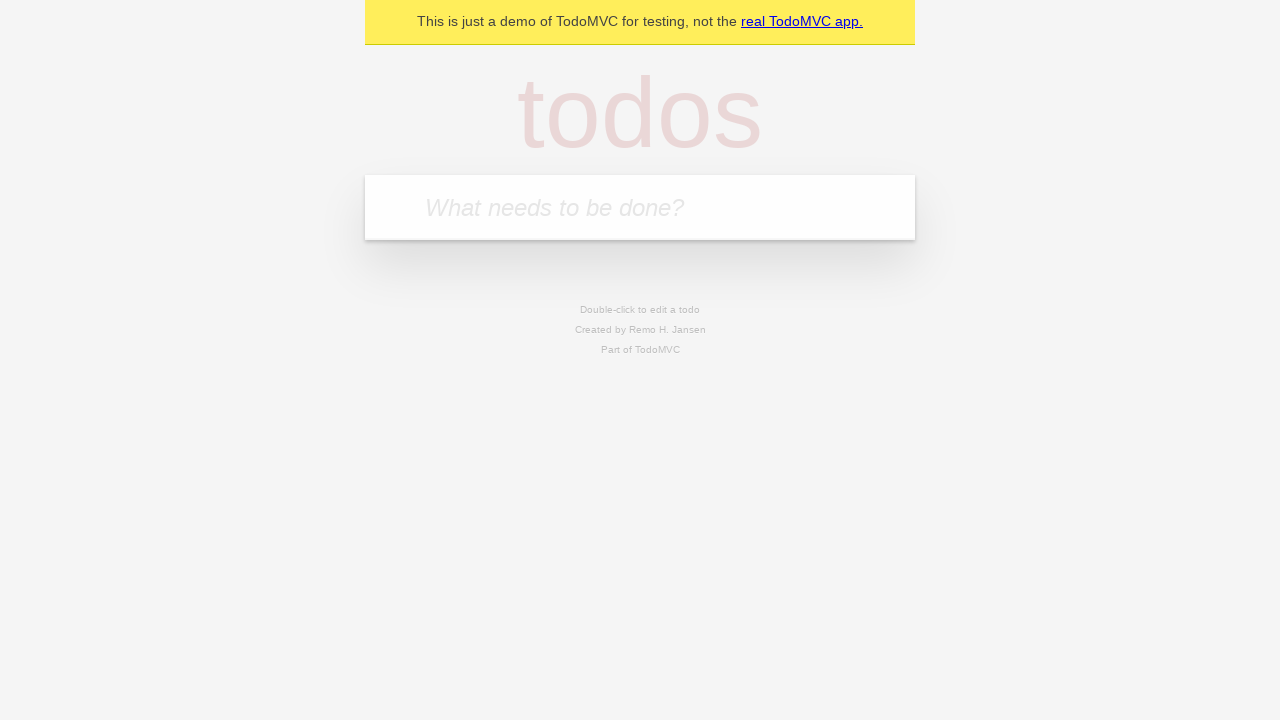

Filled todo input with 'buy some cheese' on internal:attr=[placeholder="What needs to be done?"i]
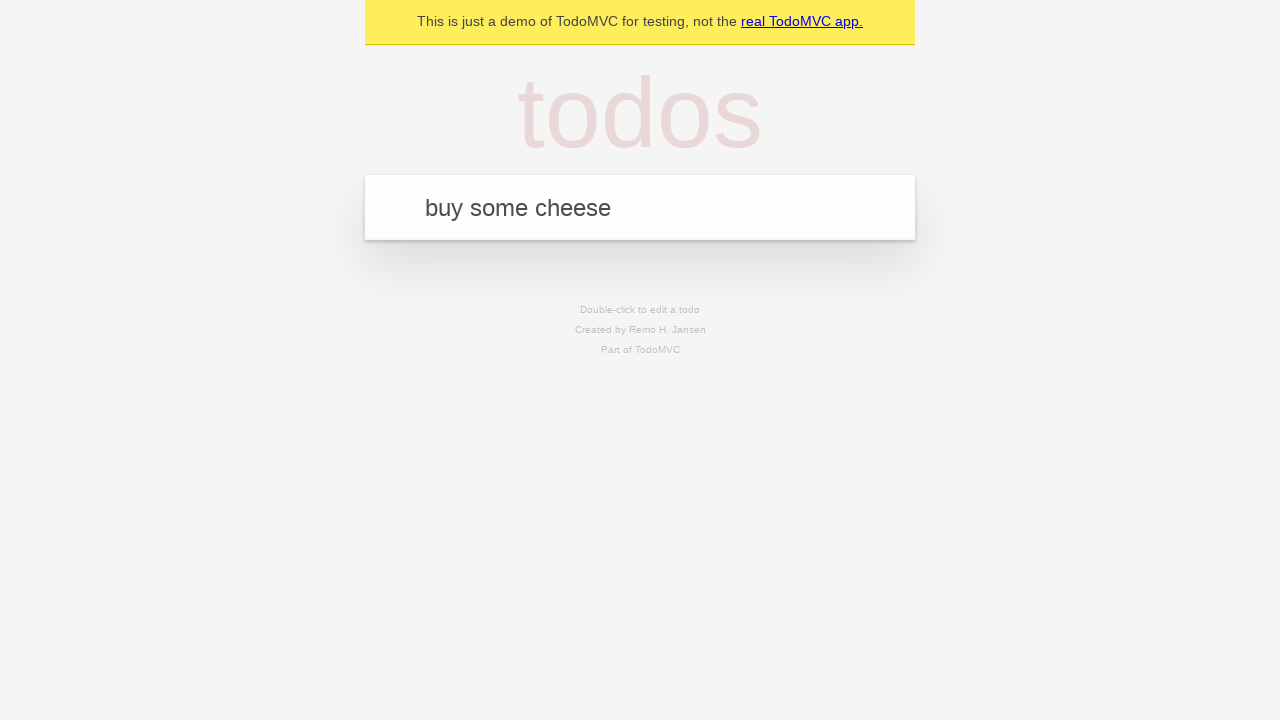

Pressed Enter to add first todo on internal:attr=[placeholder="What needs to be done?"i]
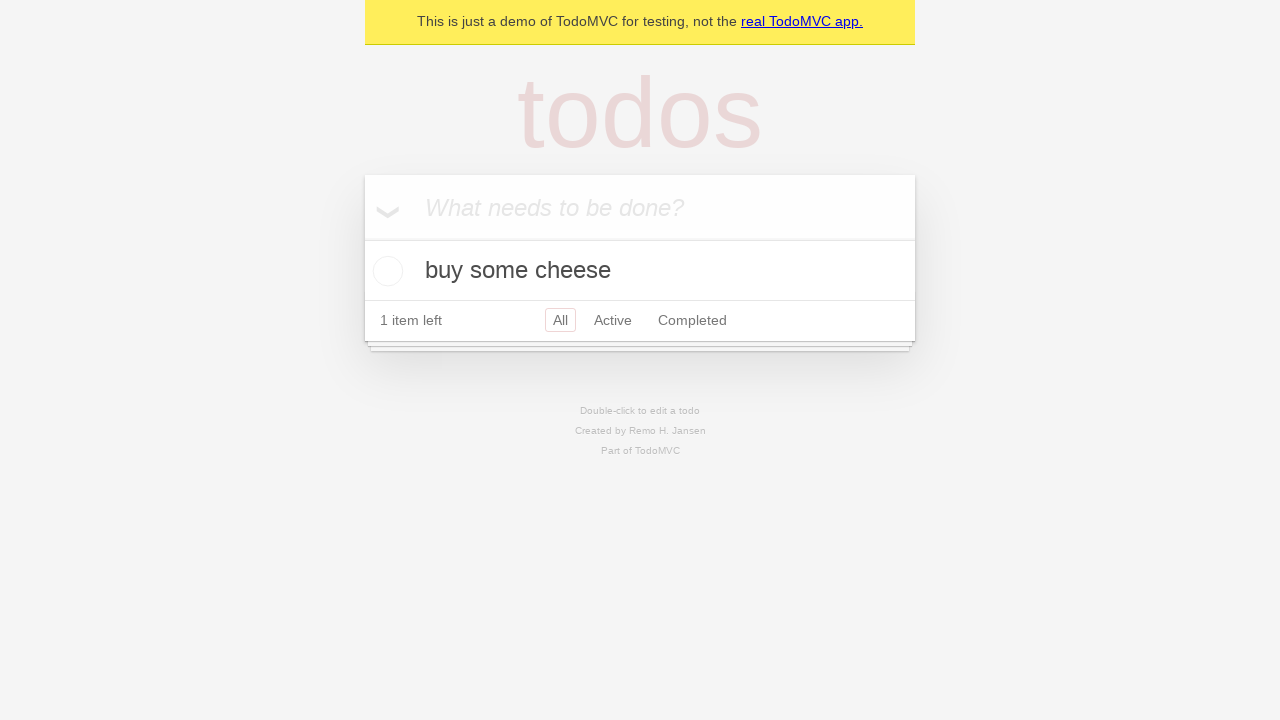

Filled todo input with 'feed the cat' on internal:attr=[placeholder="What needs to be done?"i]
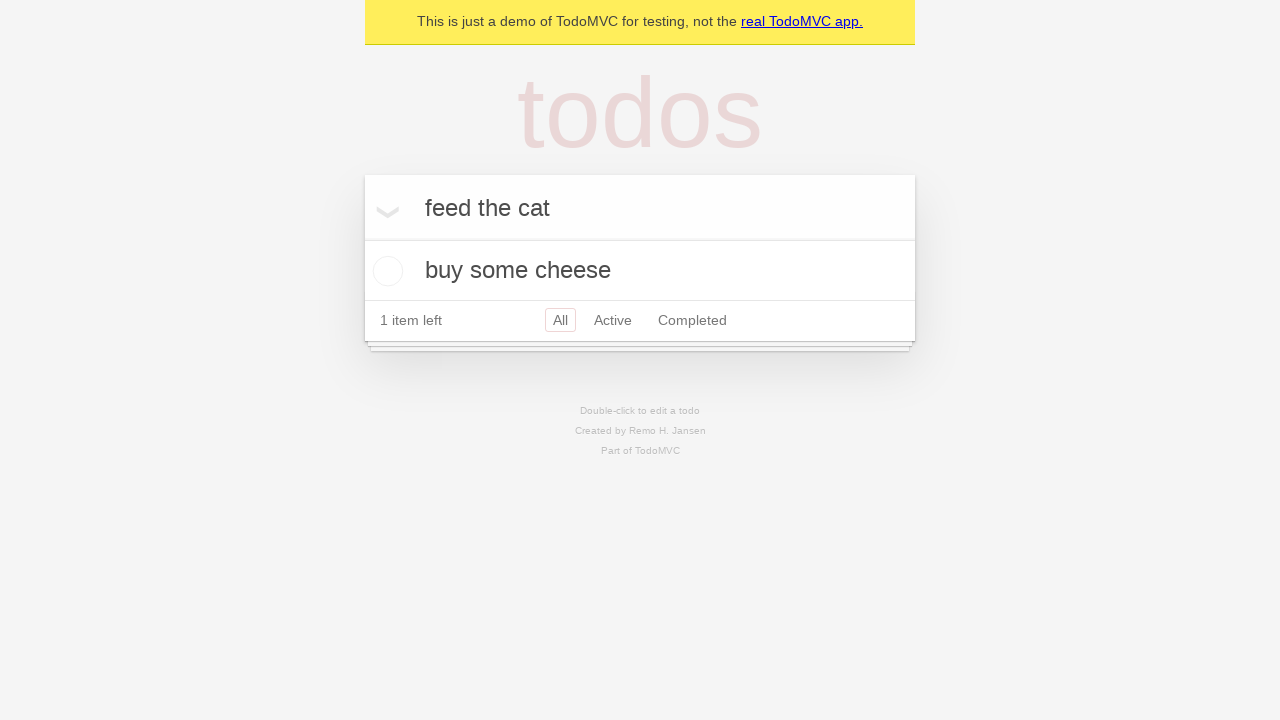

Pressed Enter to add second todo on internal:attr=[placeholder="What needs to be done?"i]
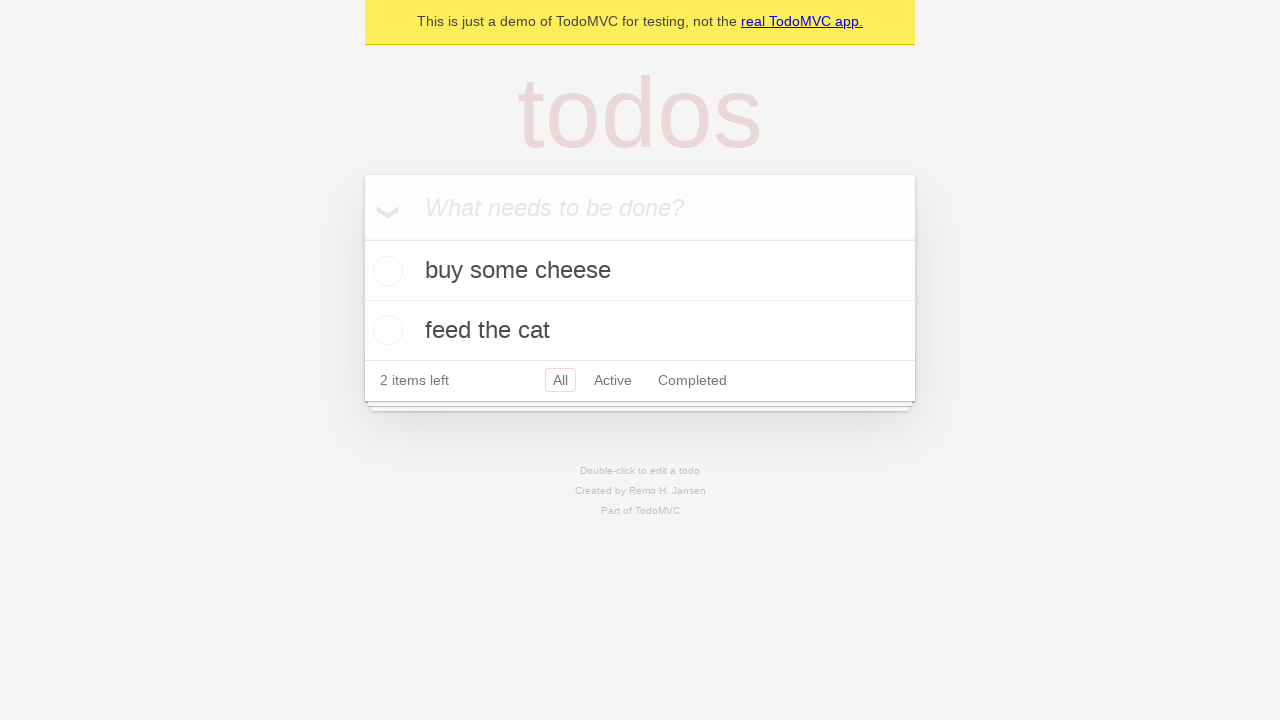

Filled todo input with 'book a doctors appointment' on internal:attr=[placeholder="What needs to be done?"i]
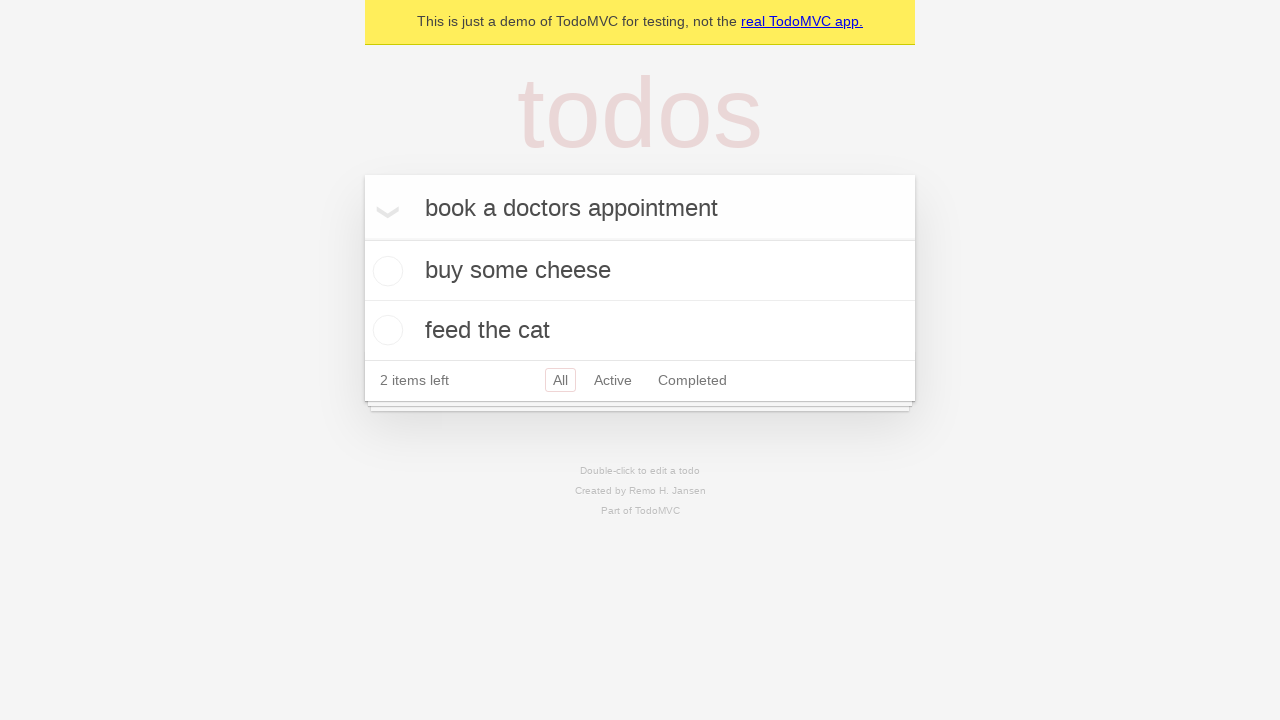

Pressed Enter to add third todo on internal:attr=[placeholder="What needs to be done?"i]
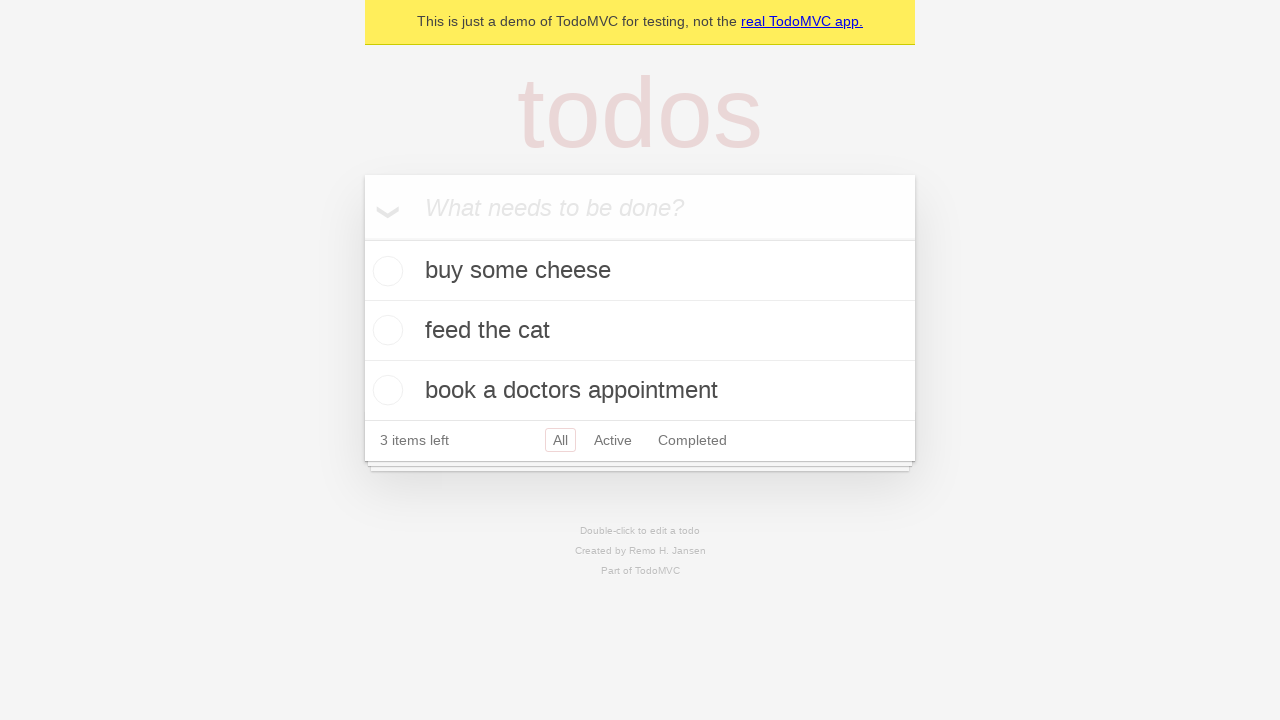

Checked the second todo item at (385, 330) on internal:testid=[data-testid="todo-item"s] >> nth=1 >> internal:role=checkbox
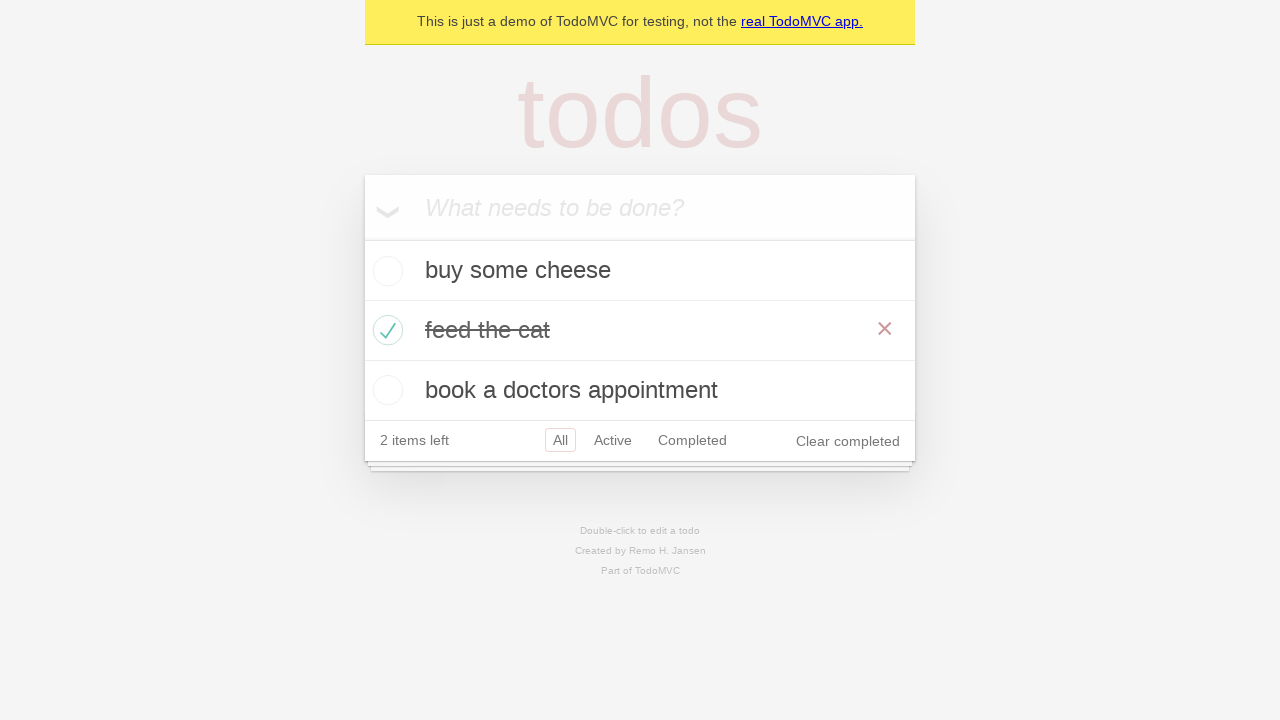

Clicked Active filter to display active todos at (613, 440) on internal:role=link[name="Active"i]
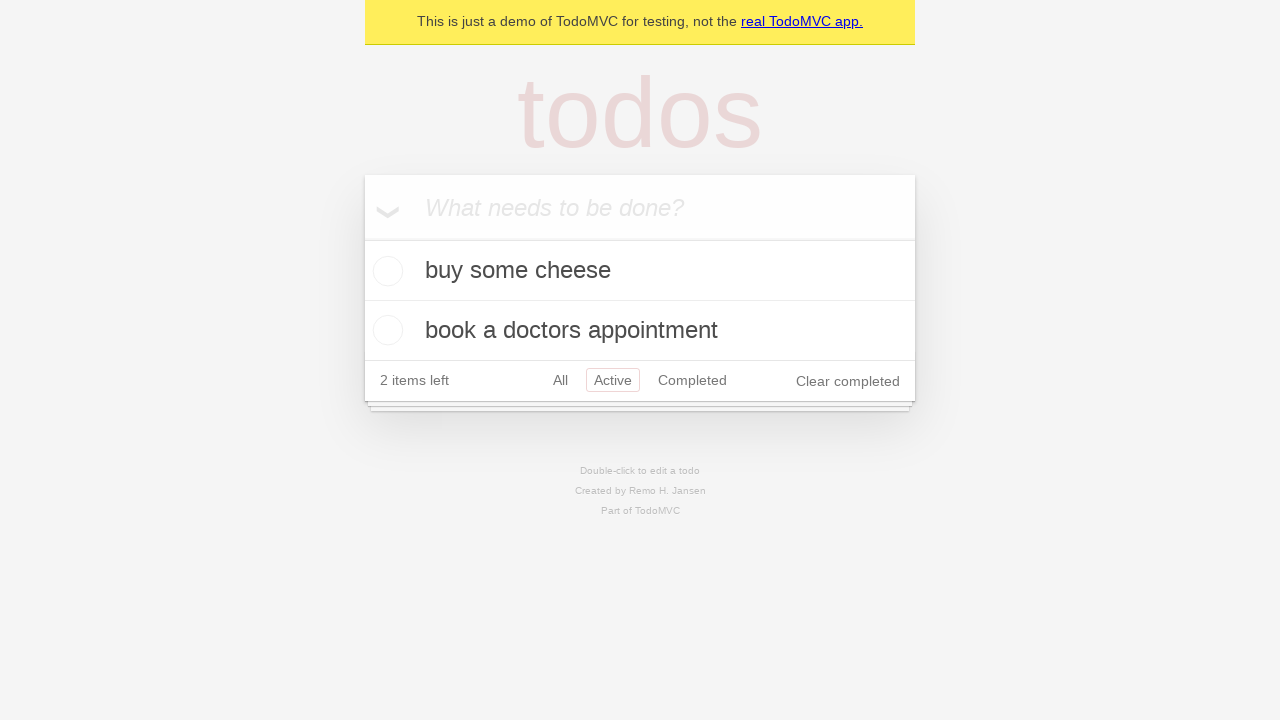

Clicked Completed filter to display completed todos at (692, 380) on internal:role=link[name="Completed"i]
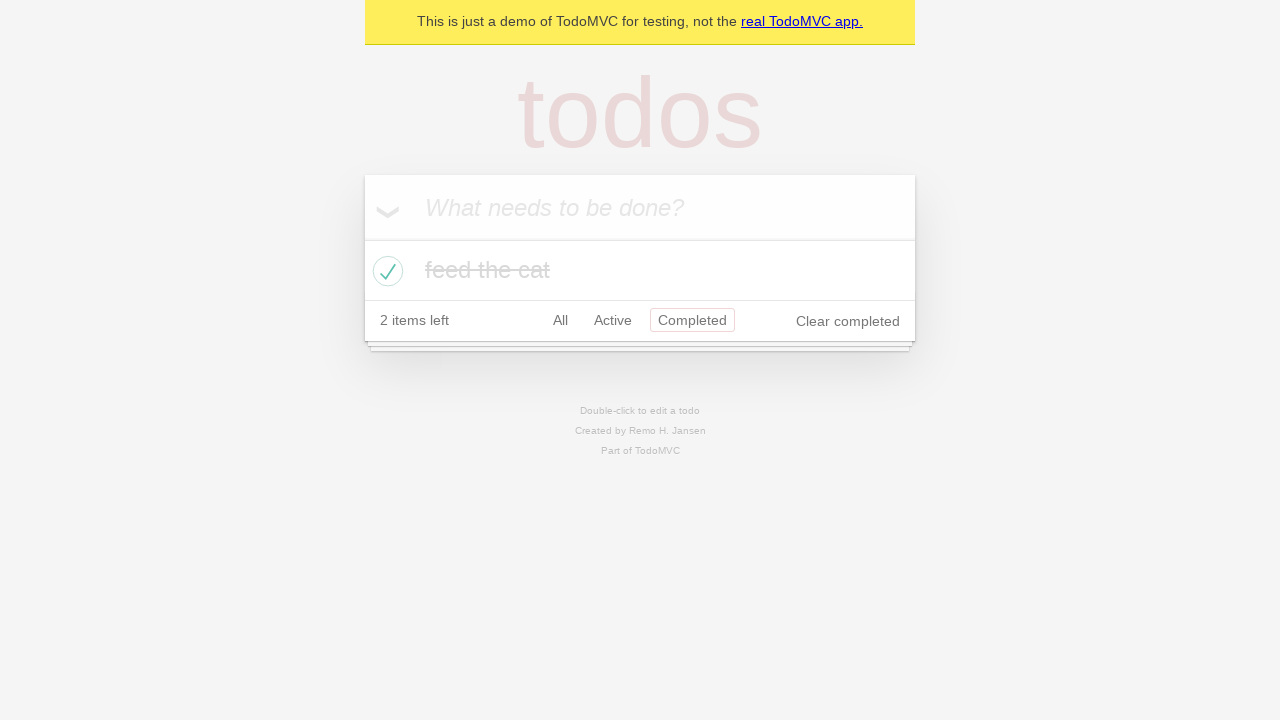

Clicked All filter to display all todos at (560, 320) on internal:role=link[name="All"i]
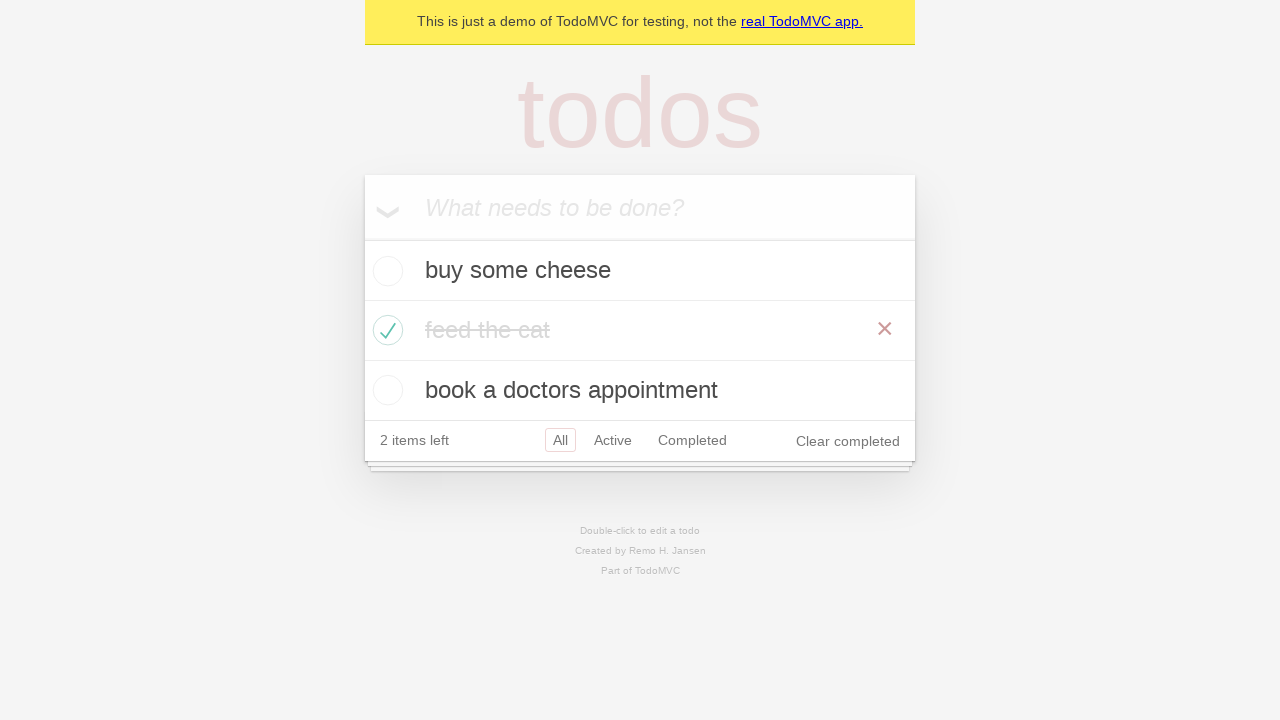

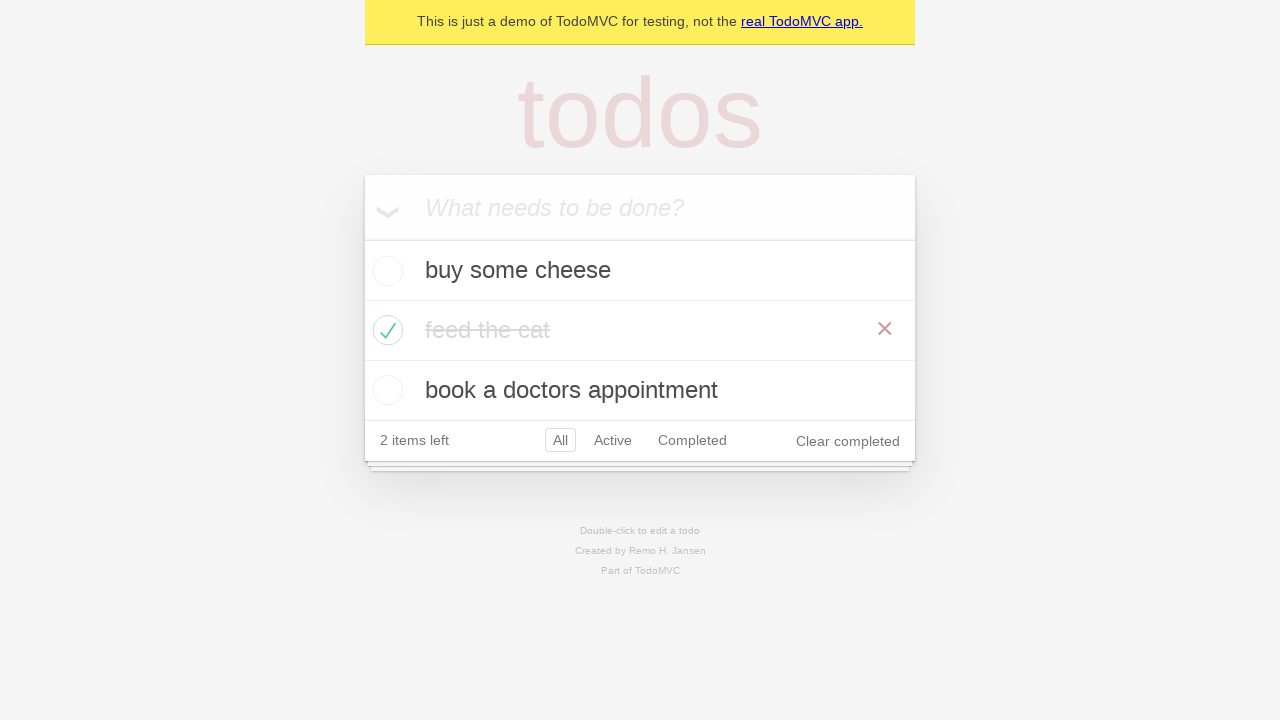